Tests dropdown selection using Playwright's select_option method to choose an item by visible text

Starting URL: http://the-internet.herokuapp.com/dropdown

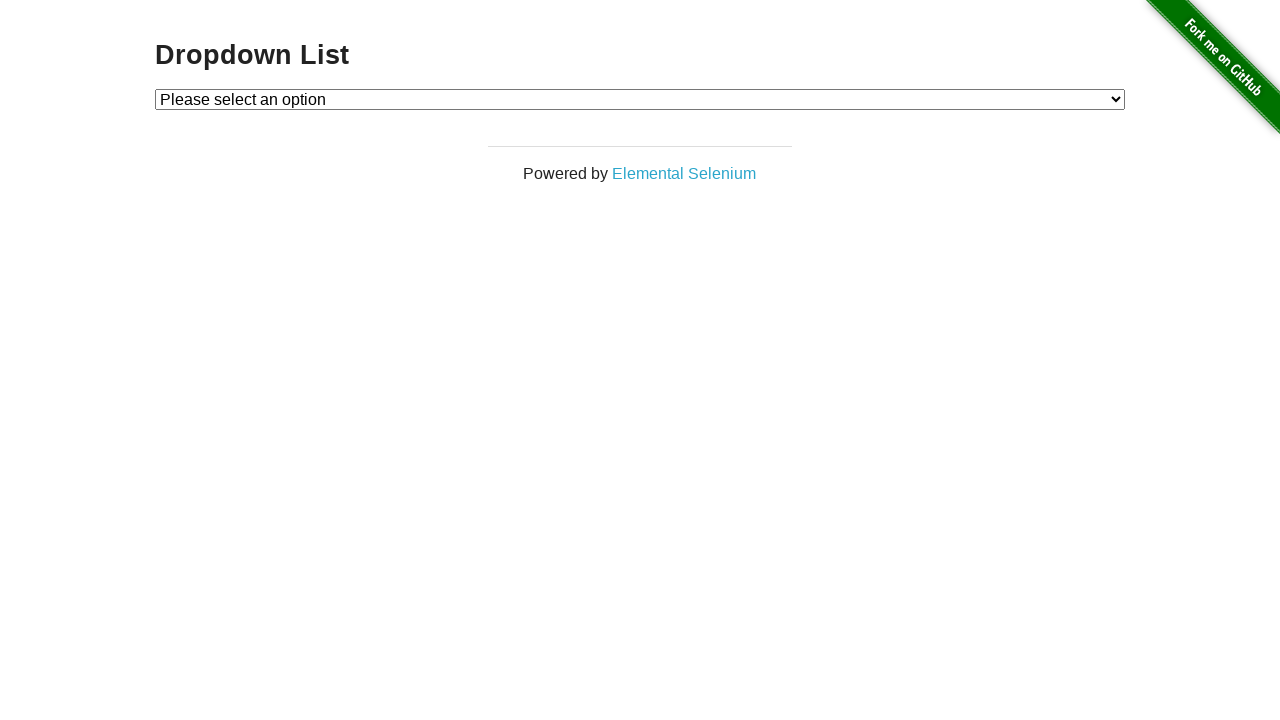

Selected 'Option 1' from dropdown using select_option method on #dropdown
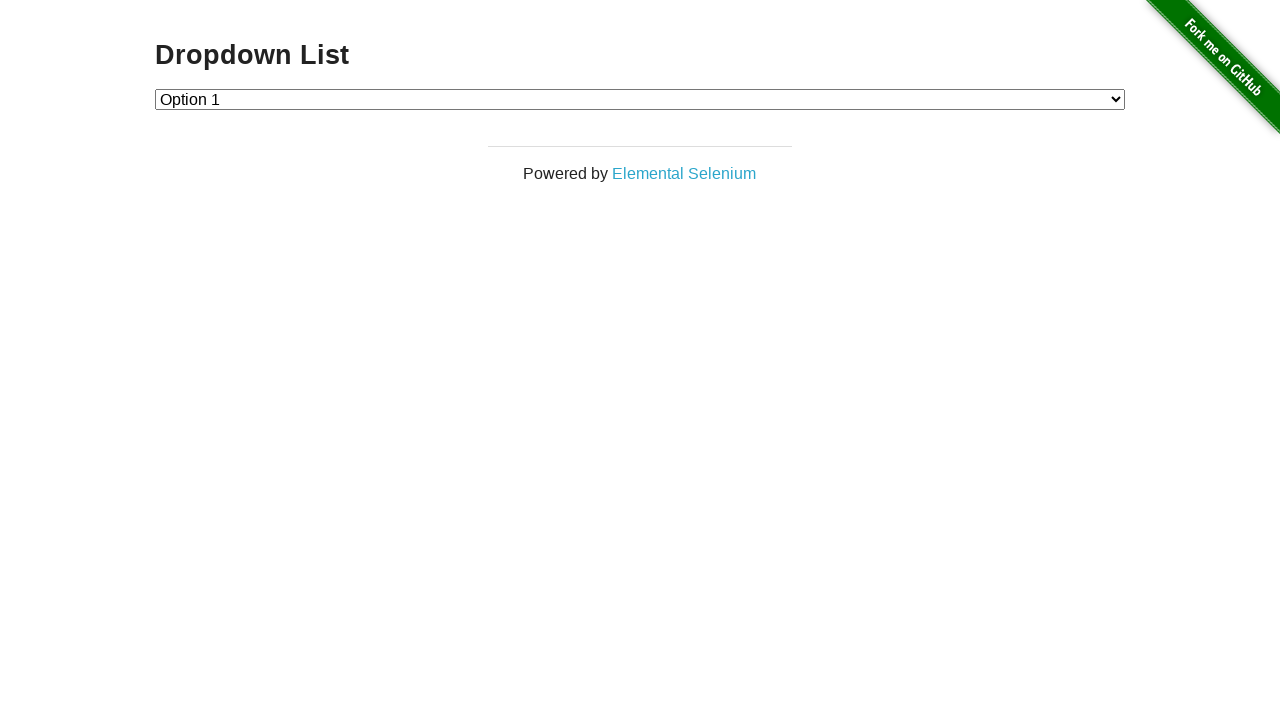

Retrieved text content of selected dropdown option
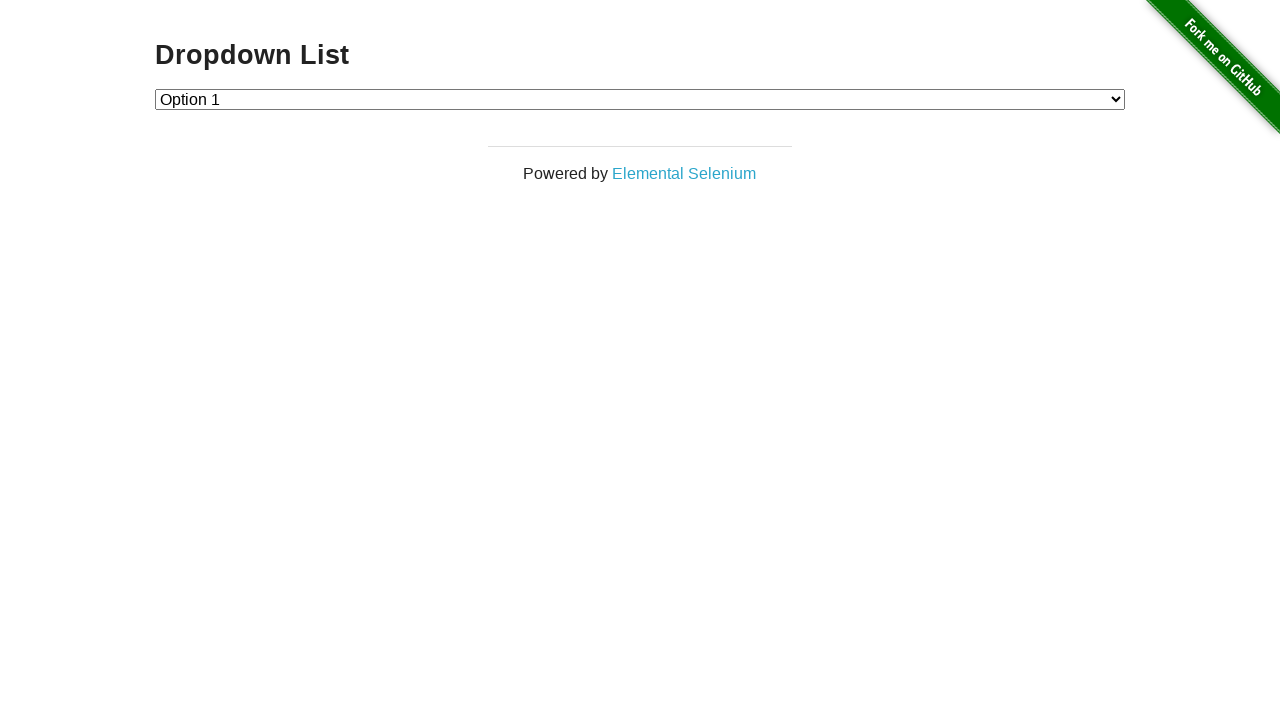

Verified that 'Option 1' was successfully selected
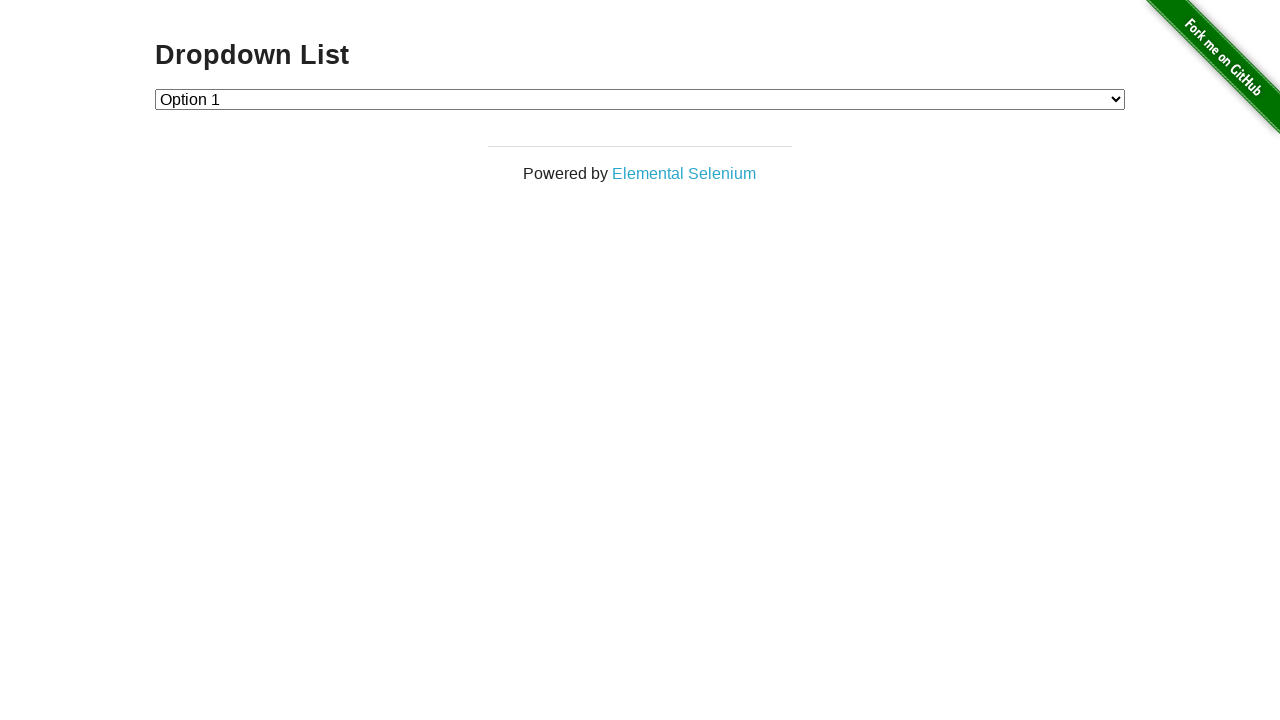

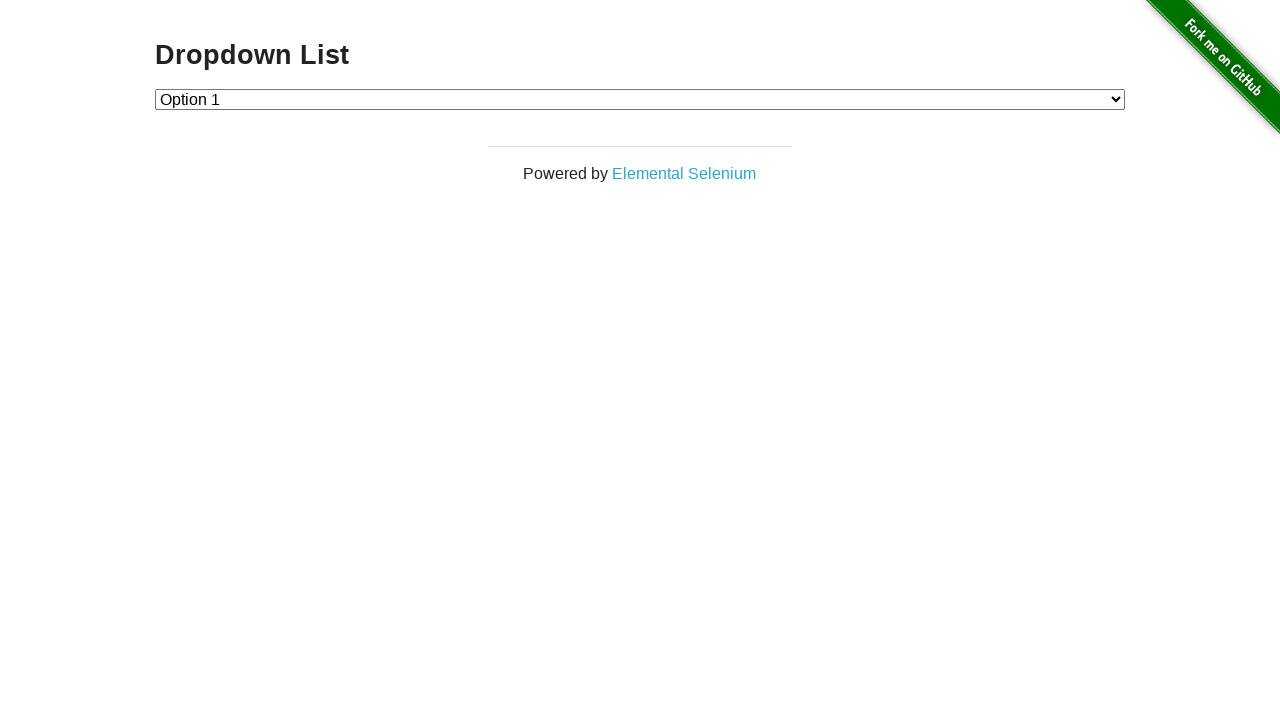